Tests clicking registration link using XPath with contains and text

Starting URL: https://adactinhotelapp.com/

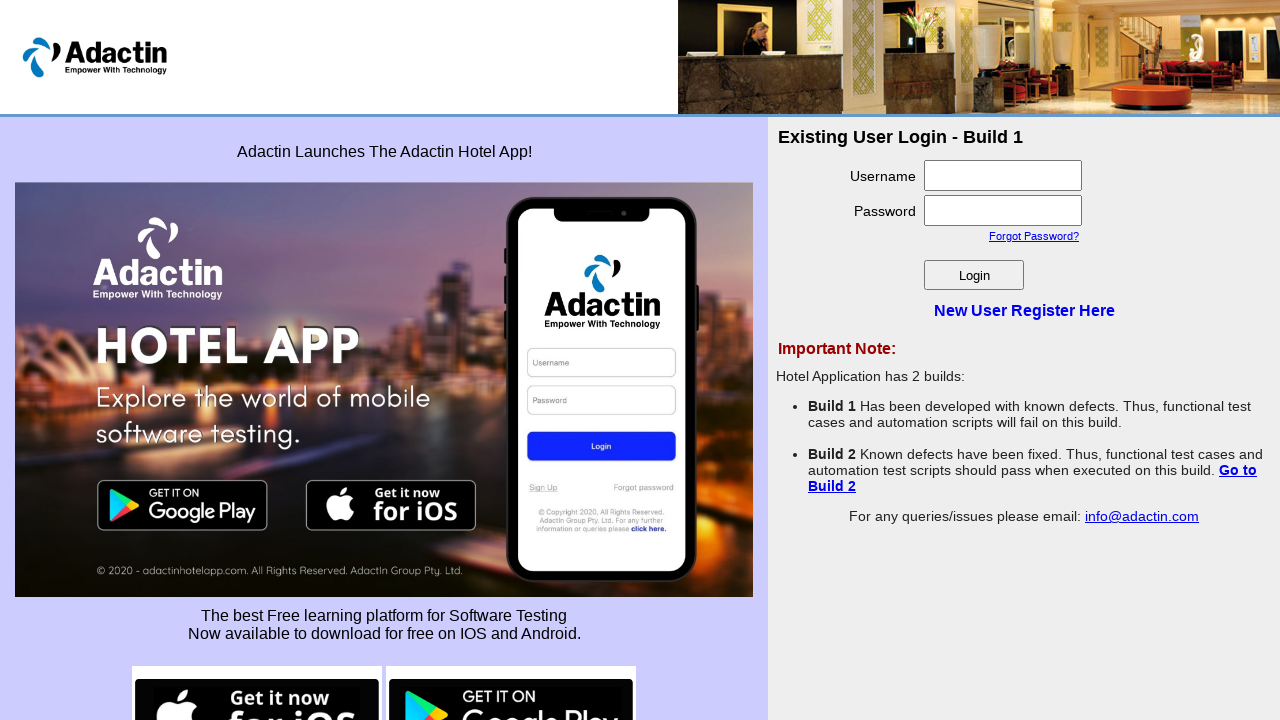

Navigated to Adactin Hotel App homepage
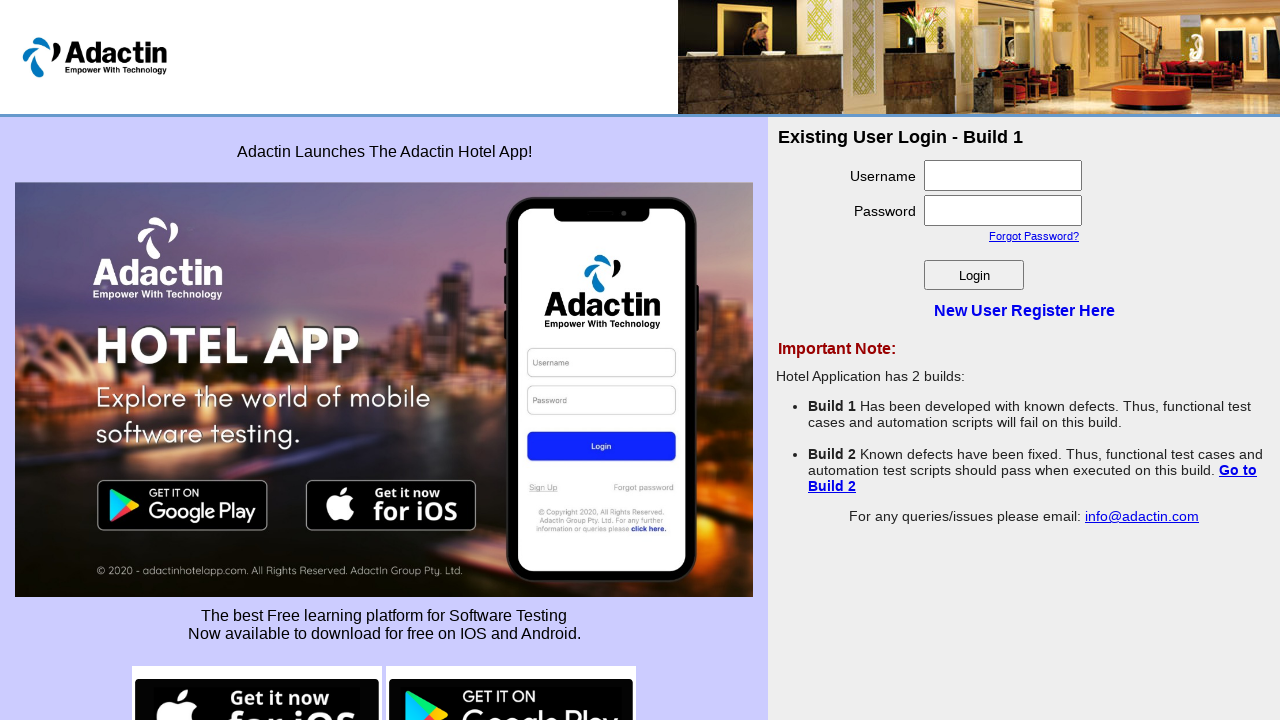

Clicked registration link using XPath with contains and text at (1024, 310) on xpath=//a[contains(text(),'New User Register Here')]
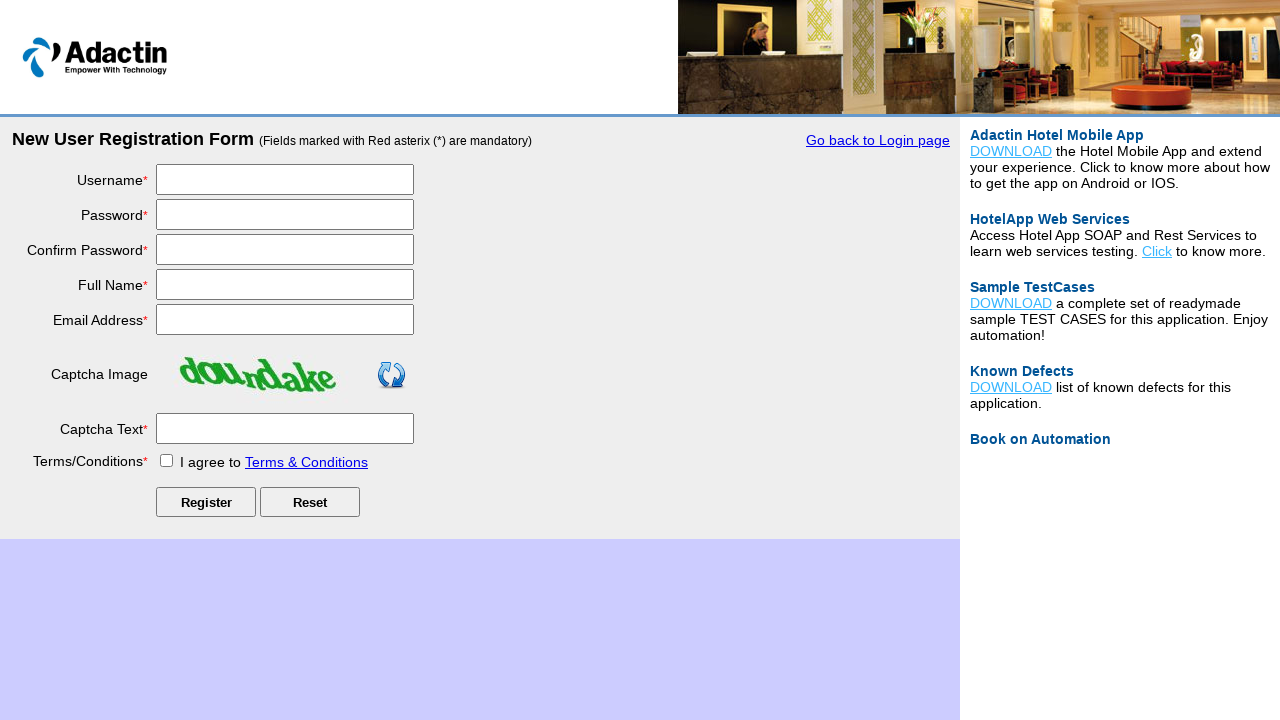

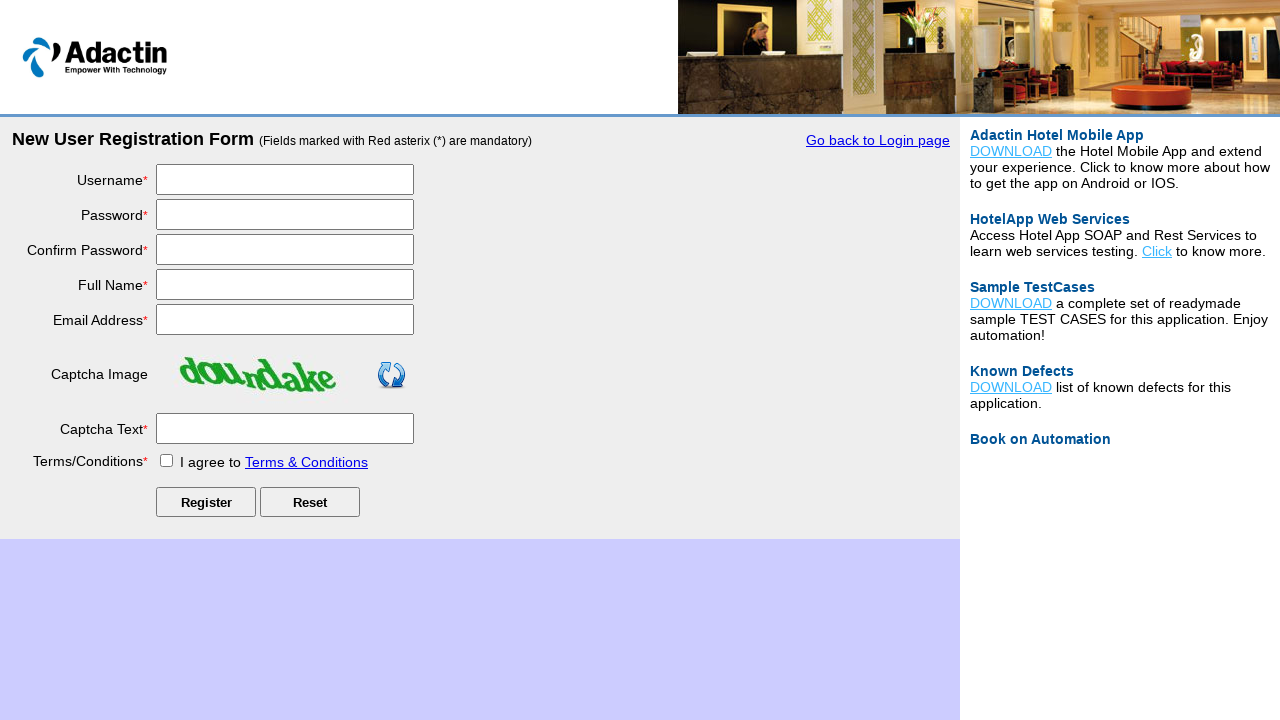